Tests the search functionality on testotomasyonu.com by searching for "phone", verifying products are found, clicking the first product, and verifying the product name contains "phone".

Starting URL: https://www.testotomasyonu.com

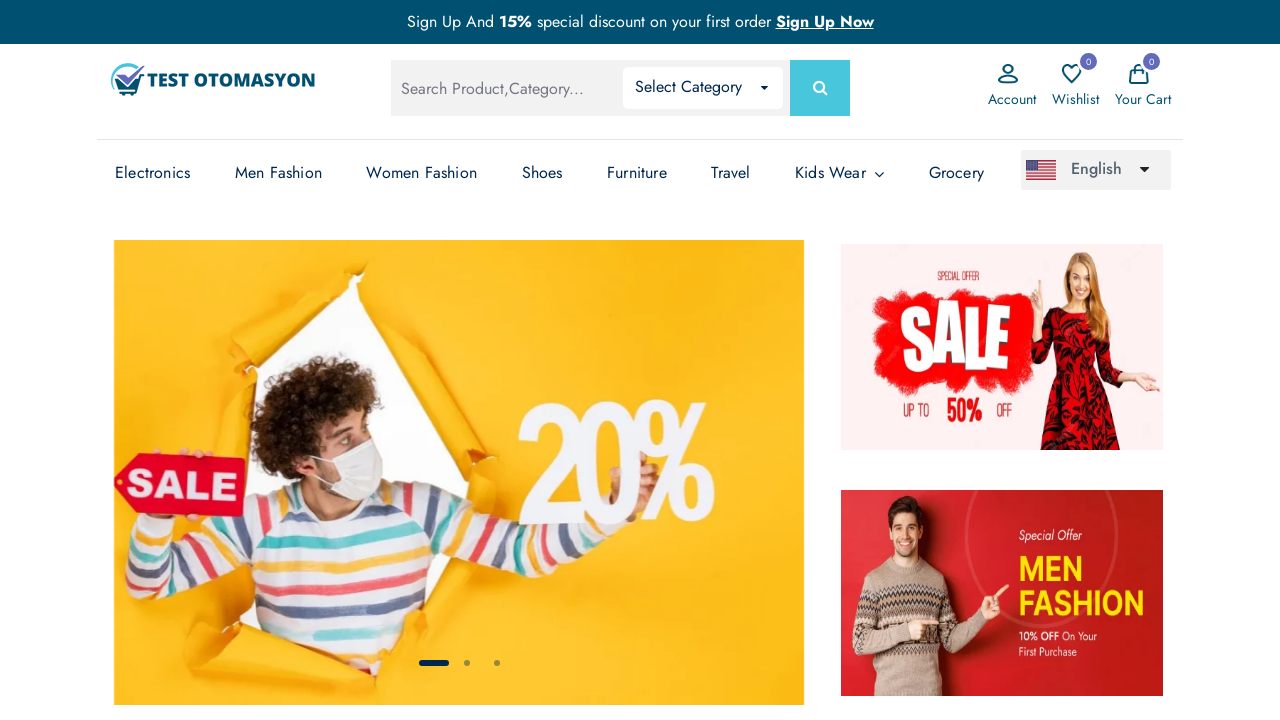

Verified URL contains 'testotomasyonu'
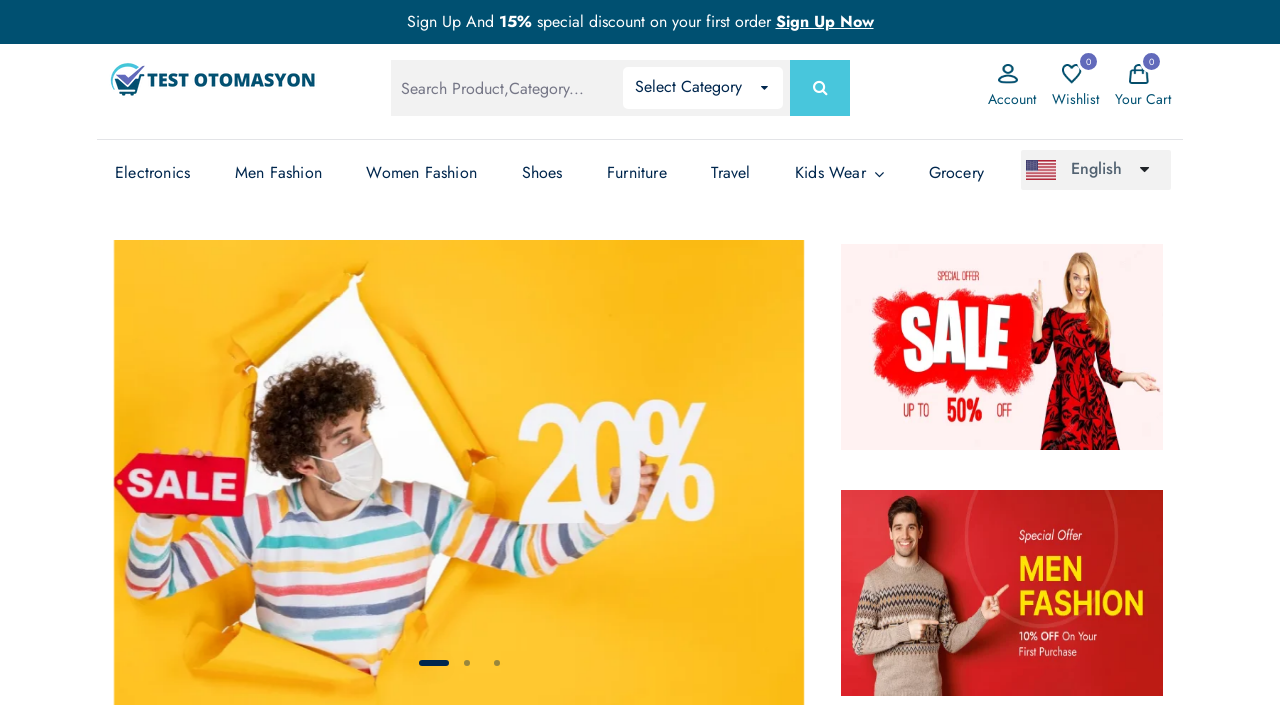

Filled search box with 'phone' on #global-search
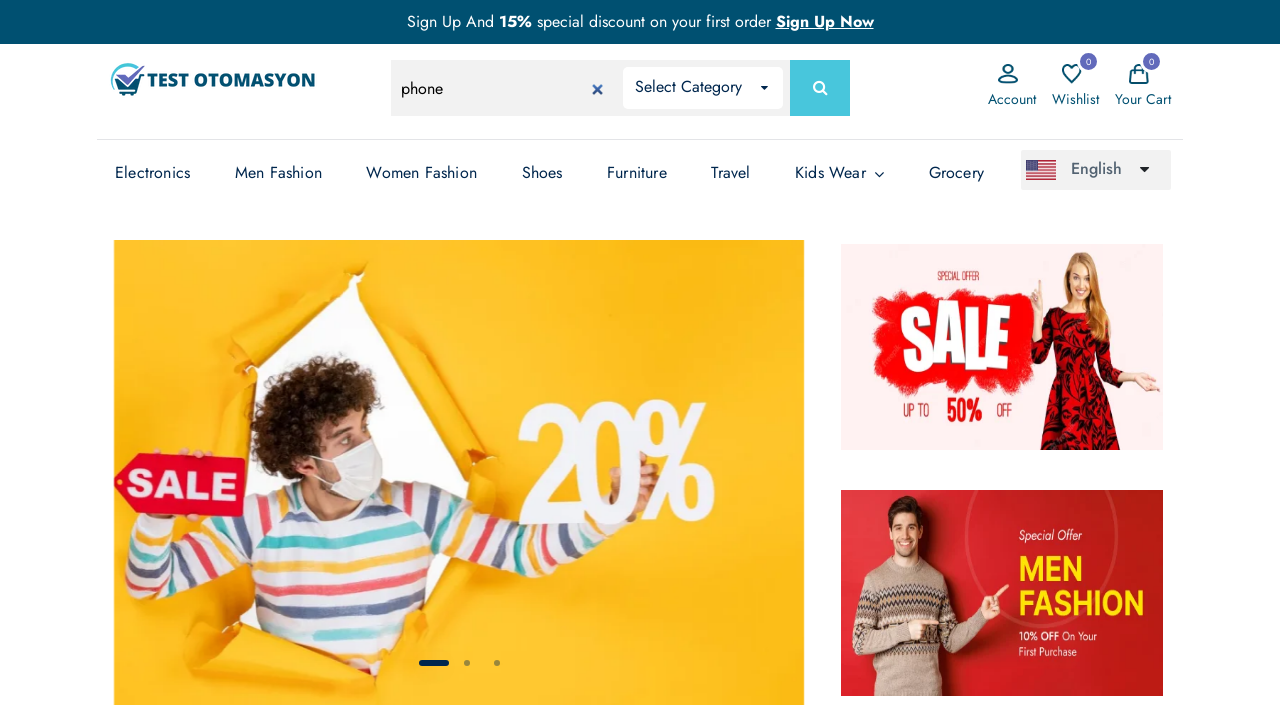

Pressed Enter to submit search on #global-search
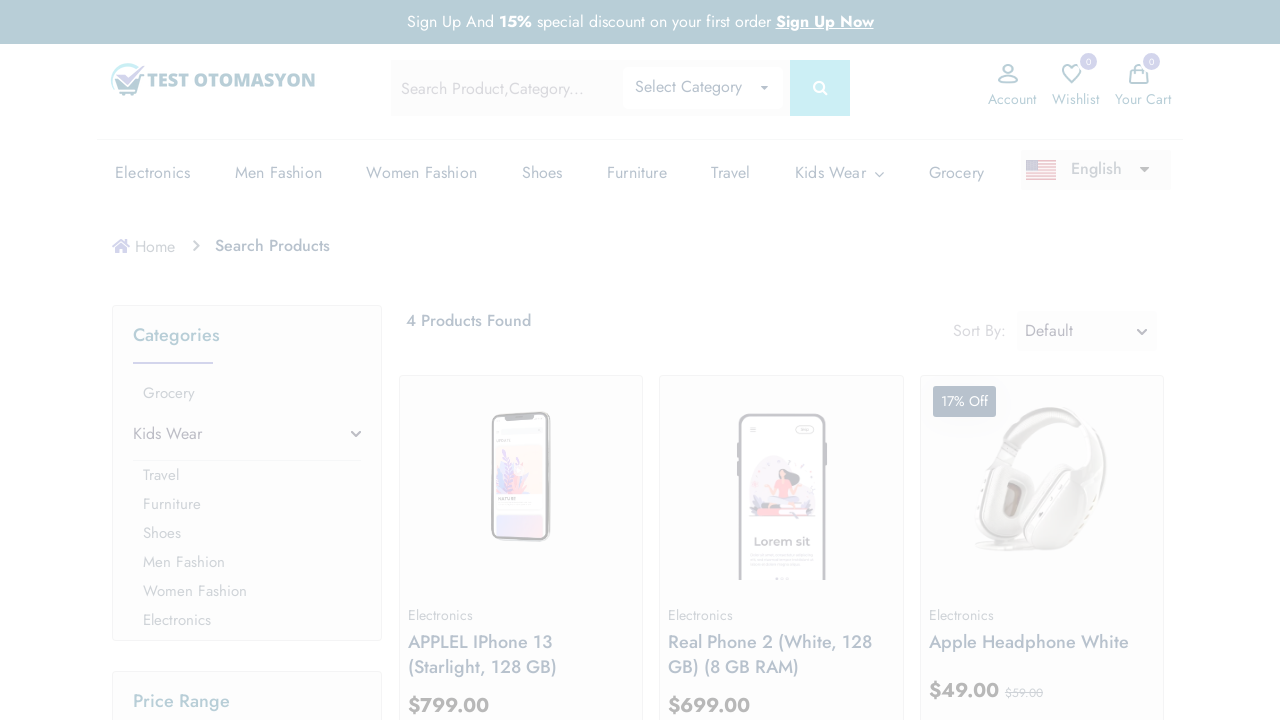

Waited for product count text to load
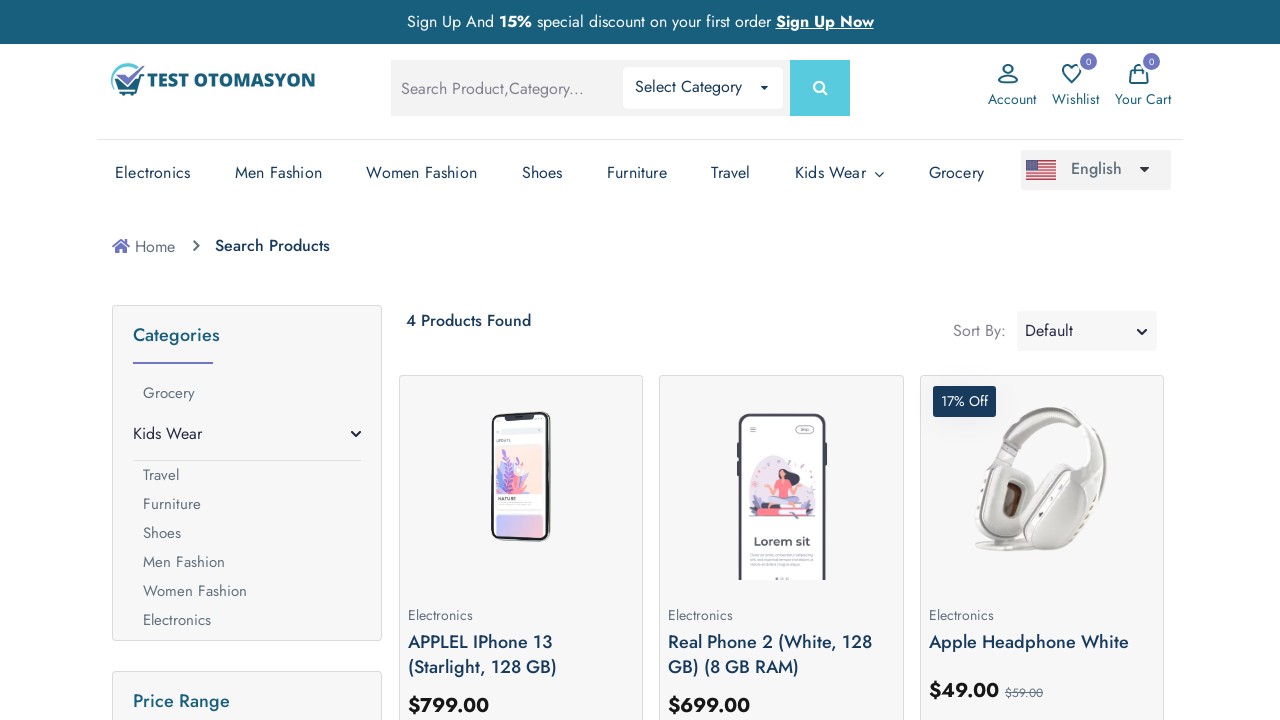

Retrieved search result text: '4 Products Found'
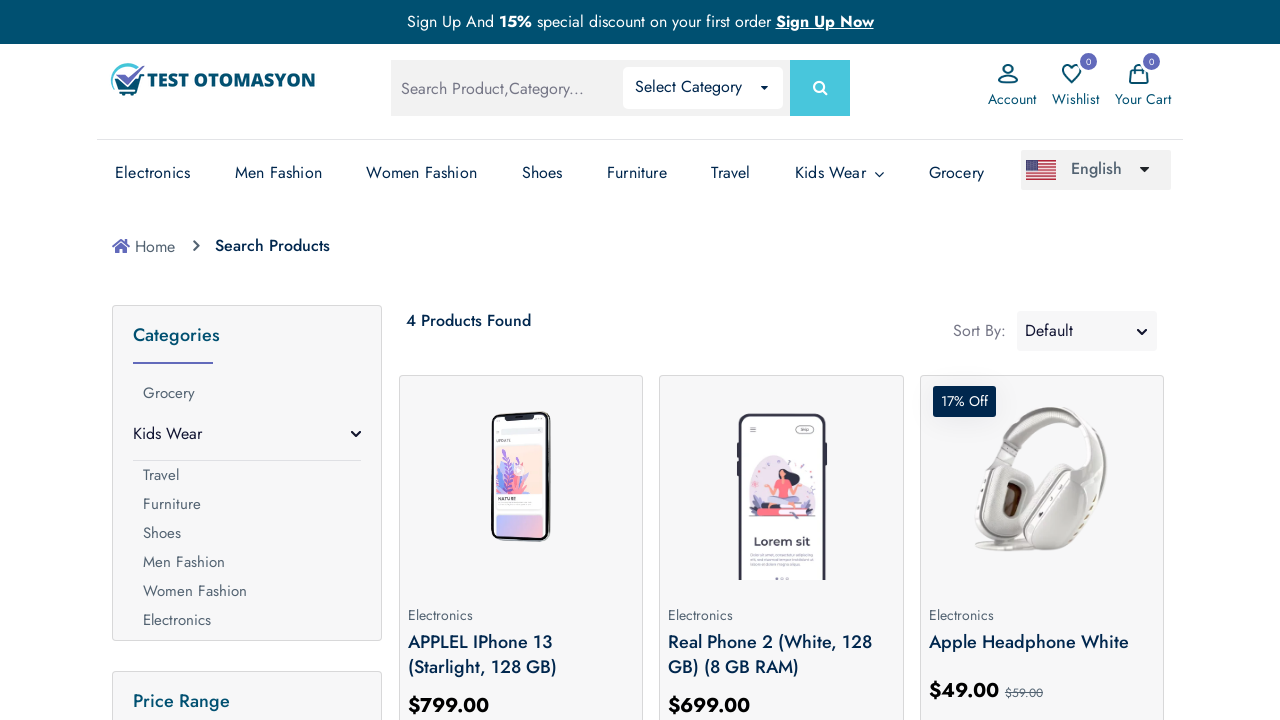

Verified that products were found in search results
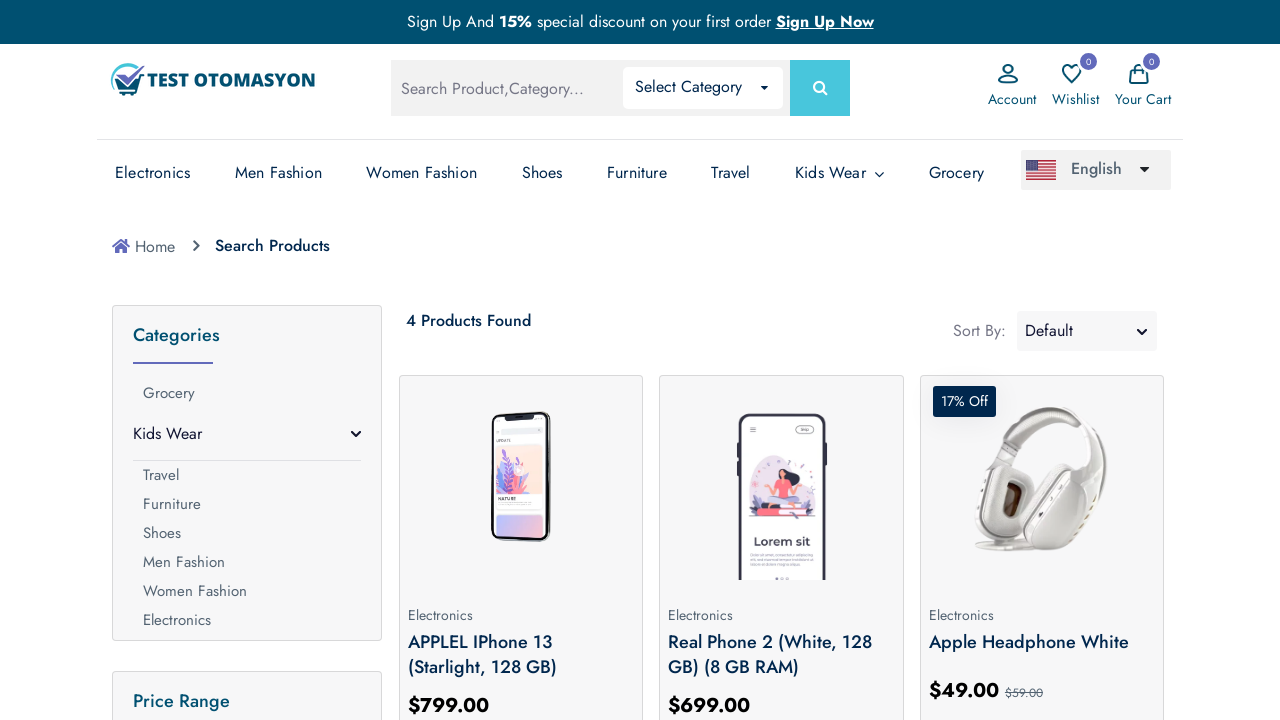

Clicked on the first product in search results at (521, 480) on (//*[@class='prod-img'])[1]
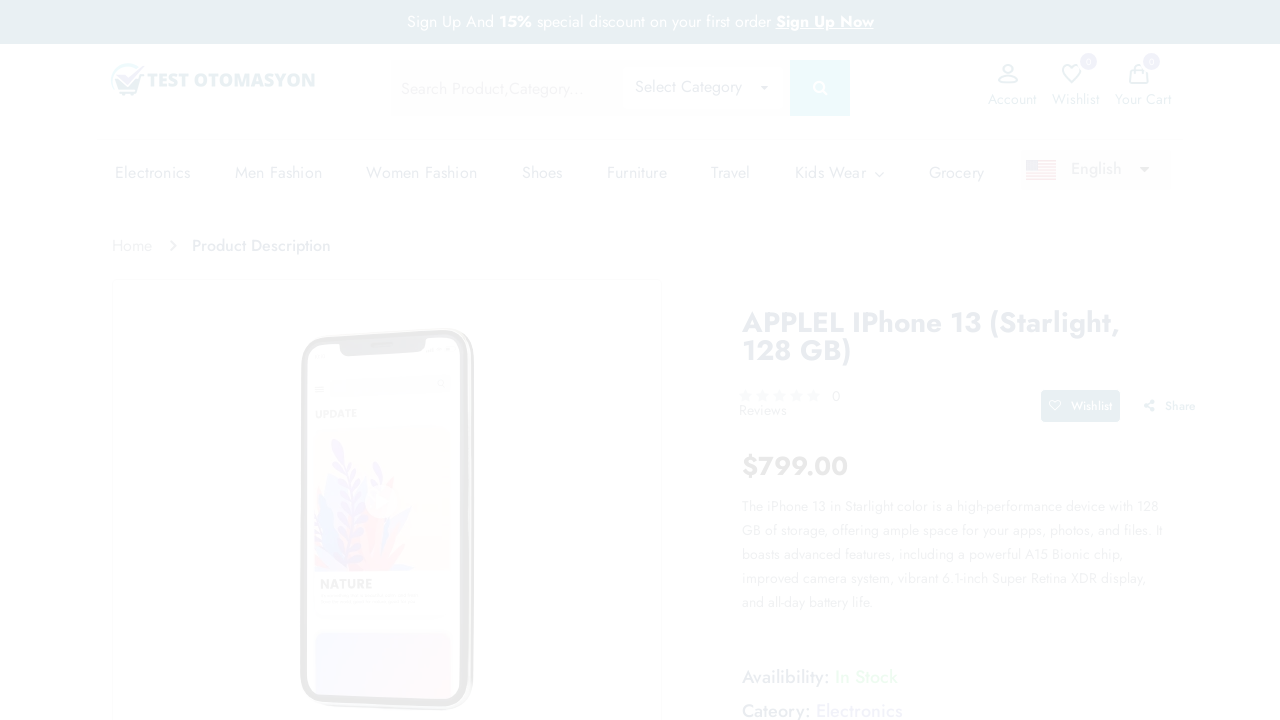

Waited for product name heading to load
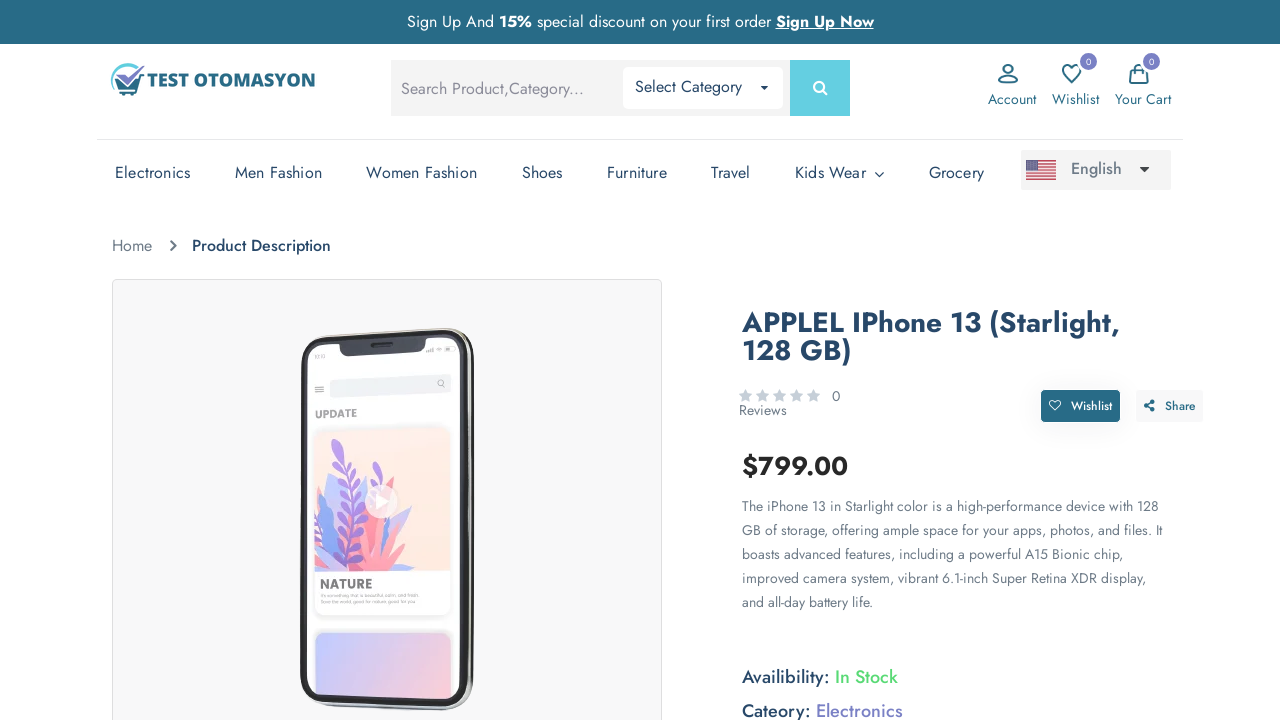

Retrieved product name: 'APPLEL iPhone 13 (Starlight, 128 GB)'
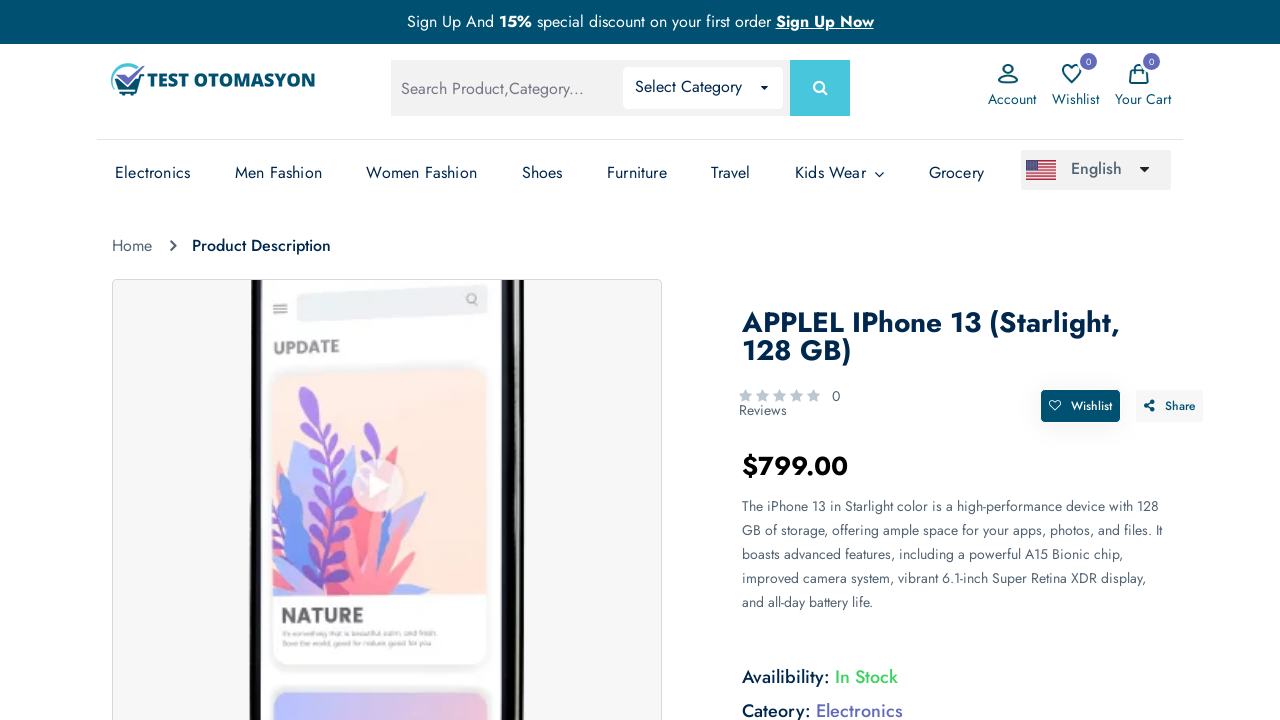

Verified that product name contains 'phone' (case insensitive)
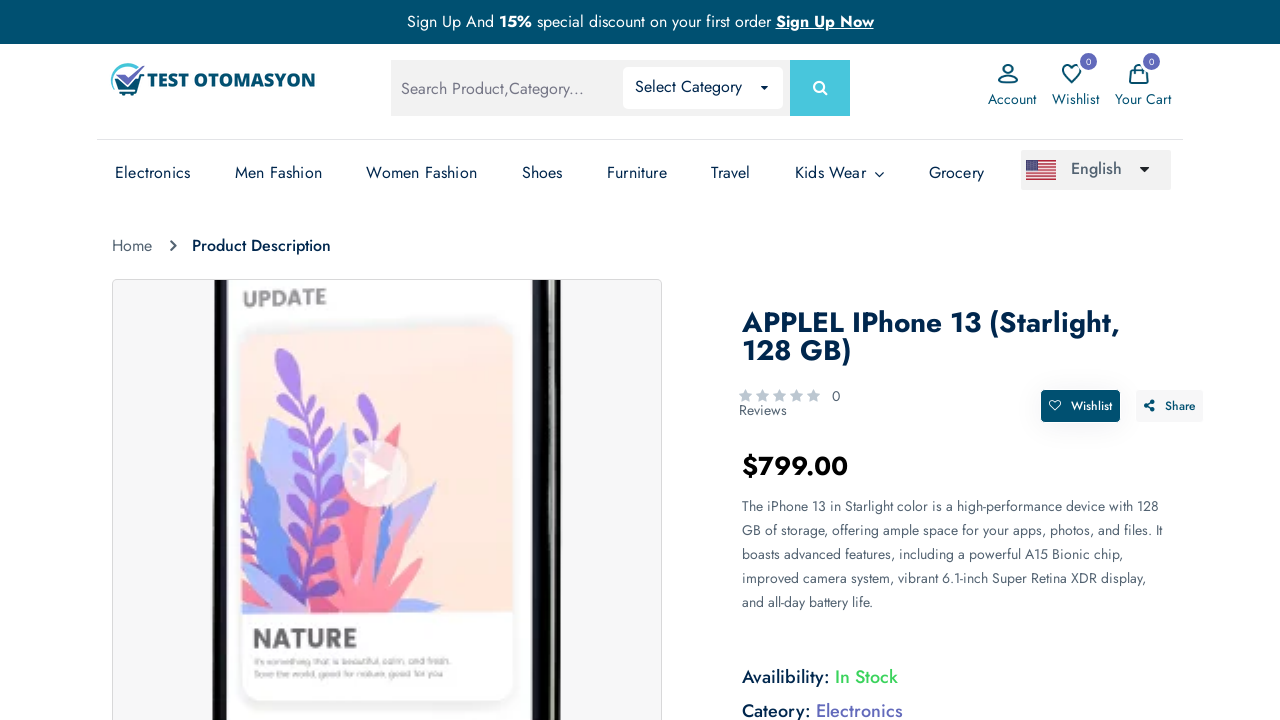

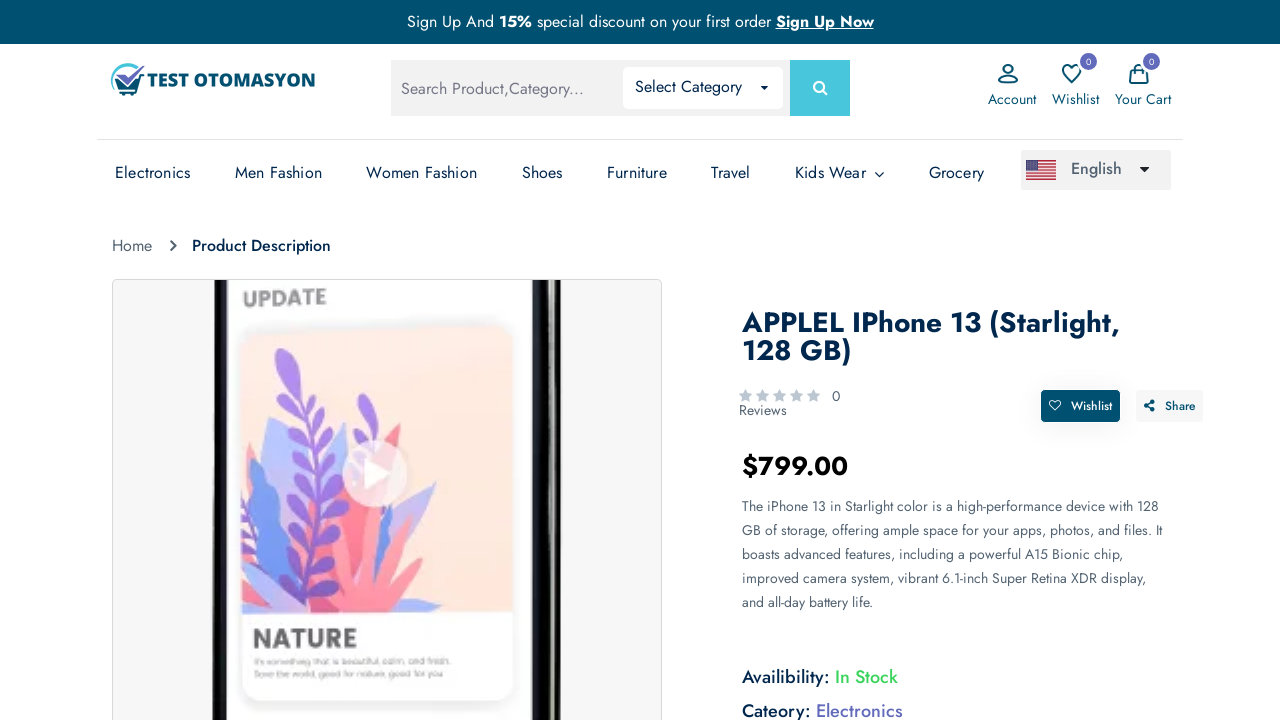